Tests dropdown selection functionality by selecting options using three different methods: by index, by visible text, and by value

Starting URL: https://rahulshettyacademy.com/dropdownsPractise/

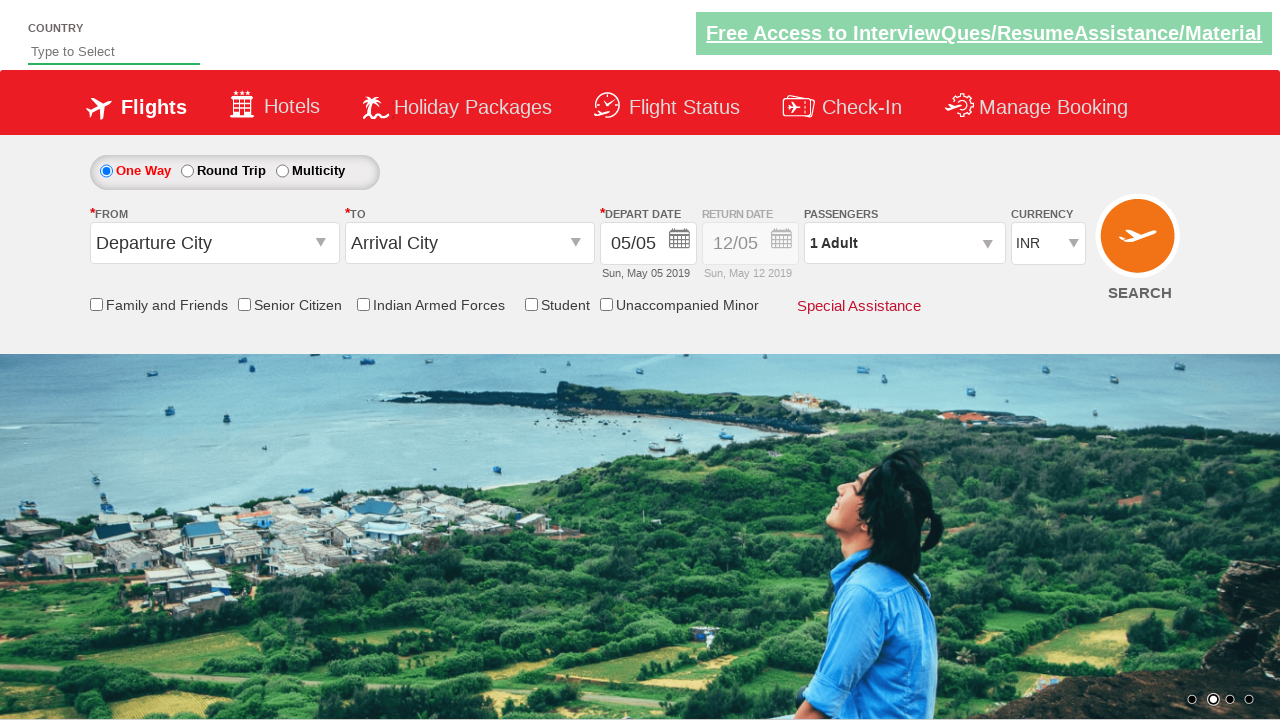

Selected dropdown option by index 3 on #ctl00_mainContent_DropDownListCurrency
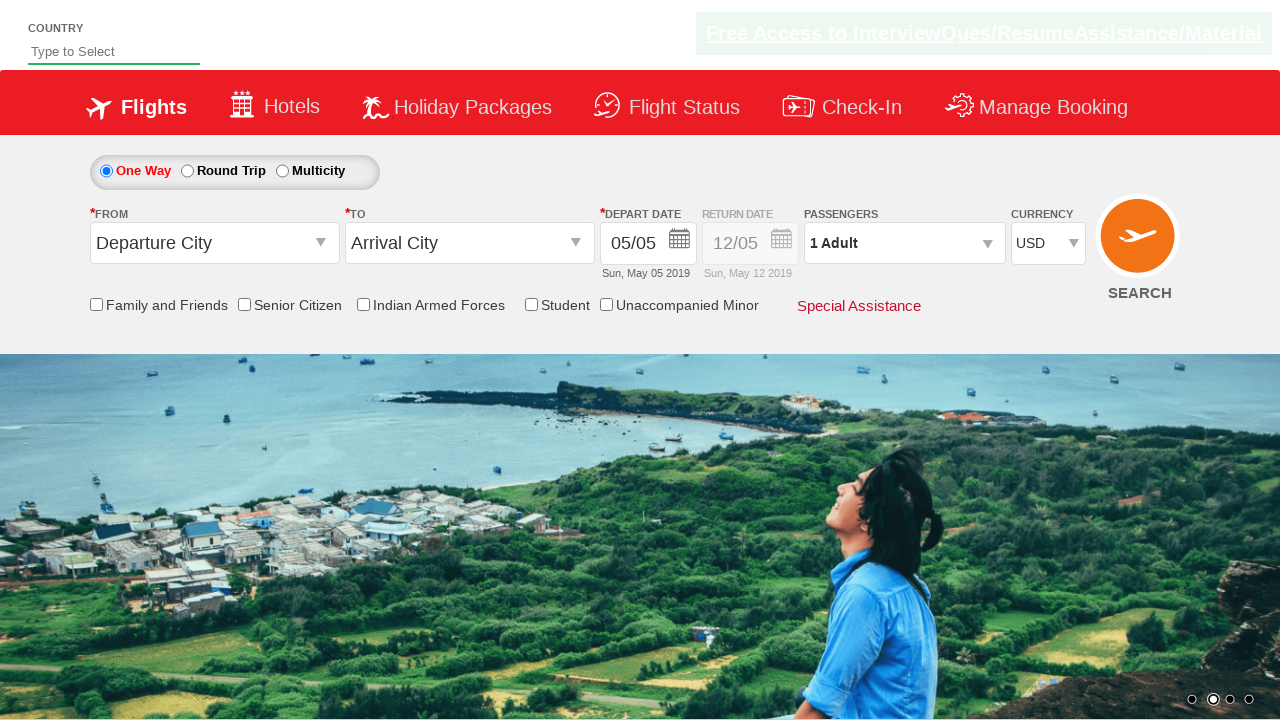

Selected dropdown option by visible text 'AED' on #ctl00_mainContent_DropDownListCurrency
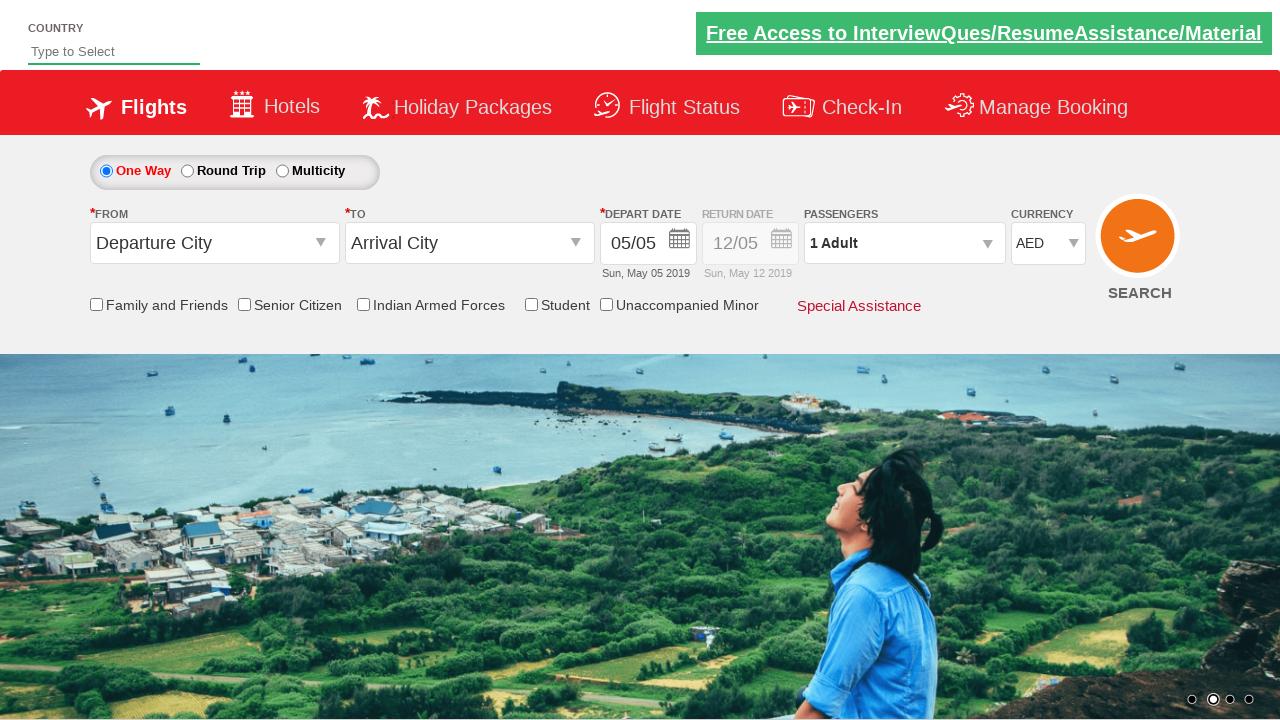

Selected dropdown option by value 'INR' on #ctl00_mainContent_DropDownListCurrency
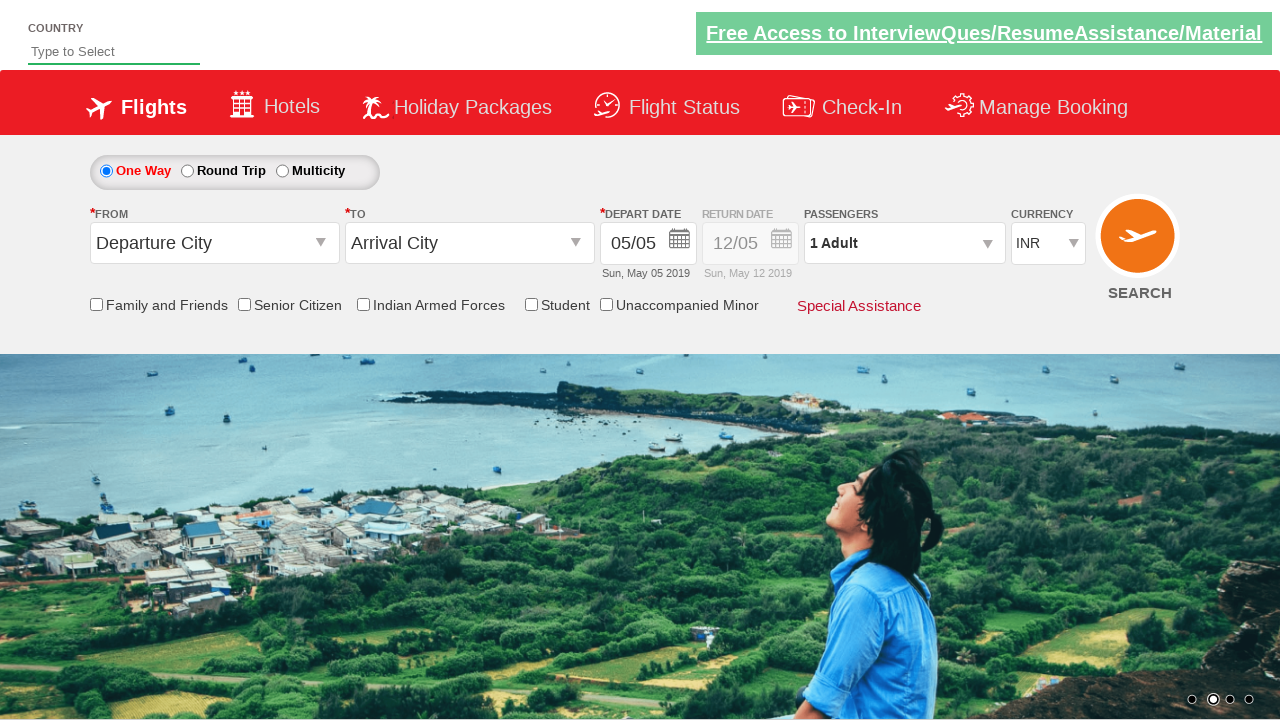

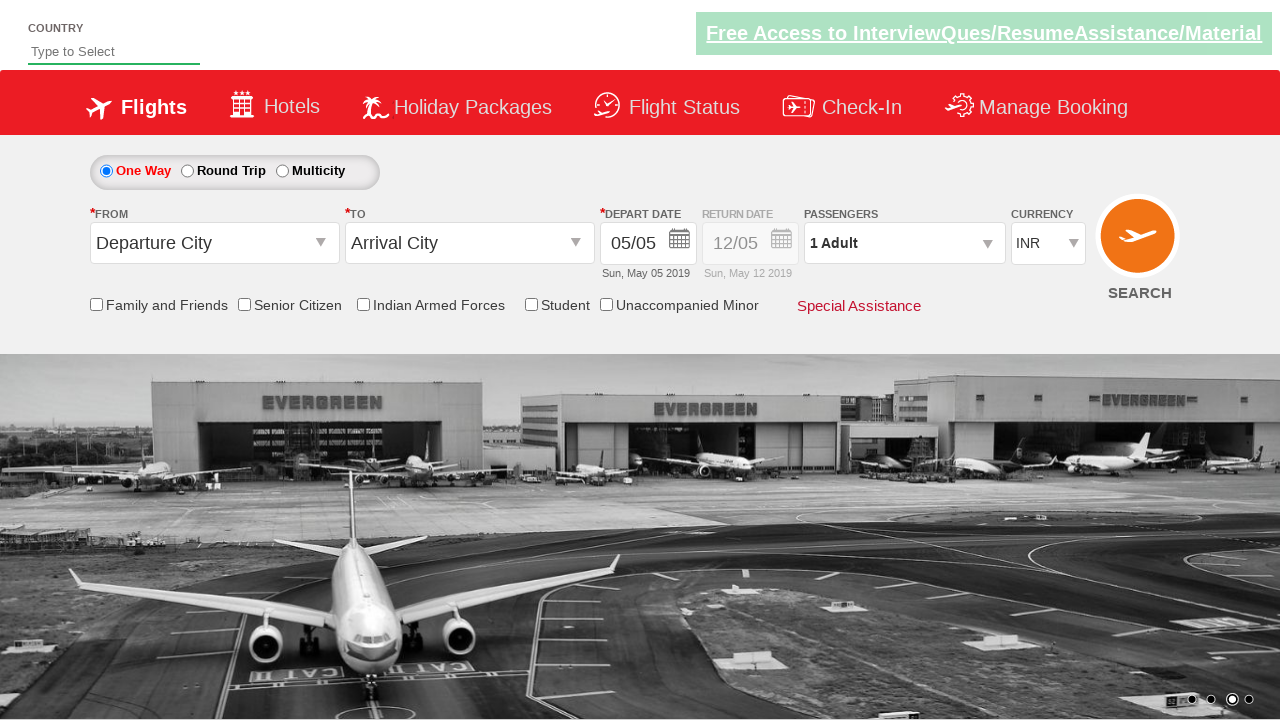